Tests finding all elements with a specific class name, counting them, and retrieving text from each including the third element specifically

Starting URL: https://kristinek.github.io/site/examples/locators

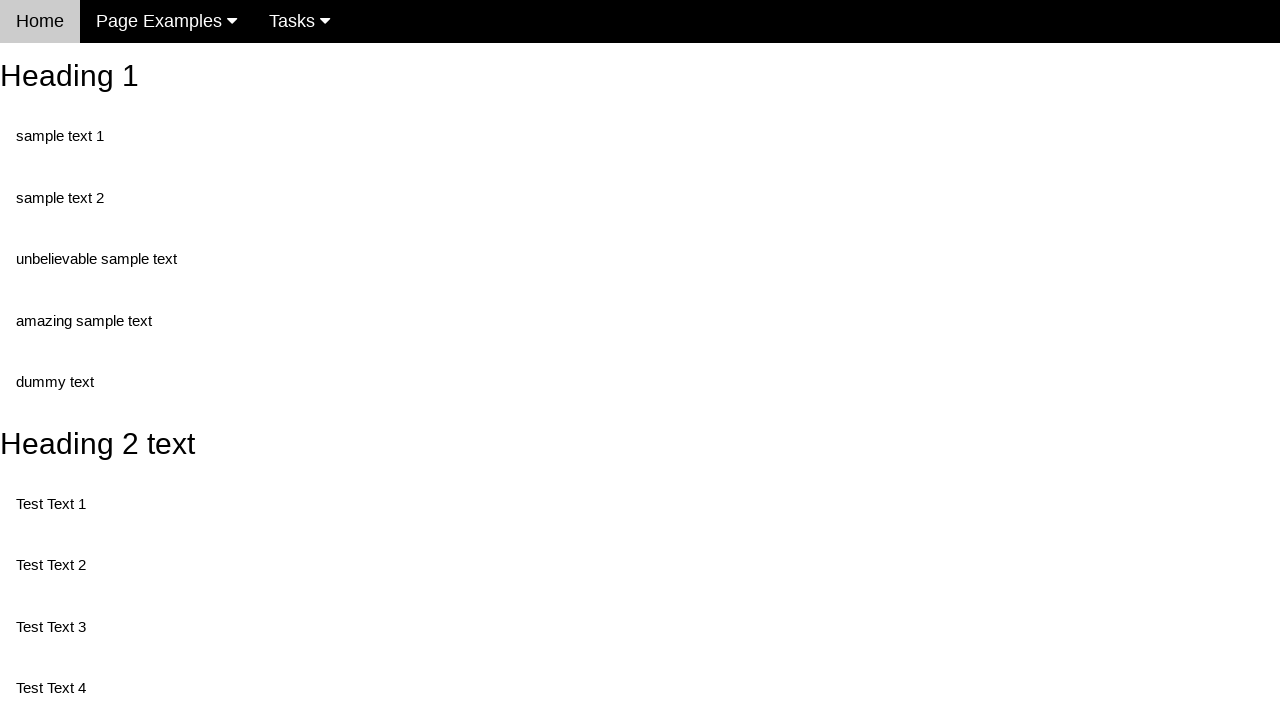

Navigated to locators example page
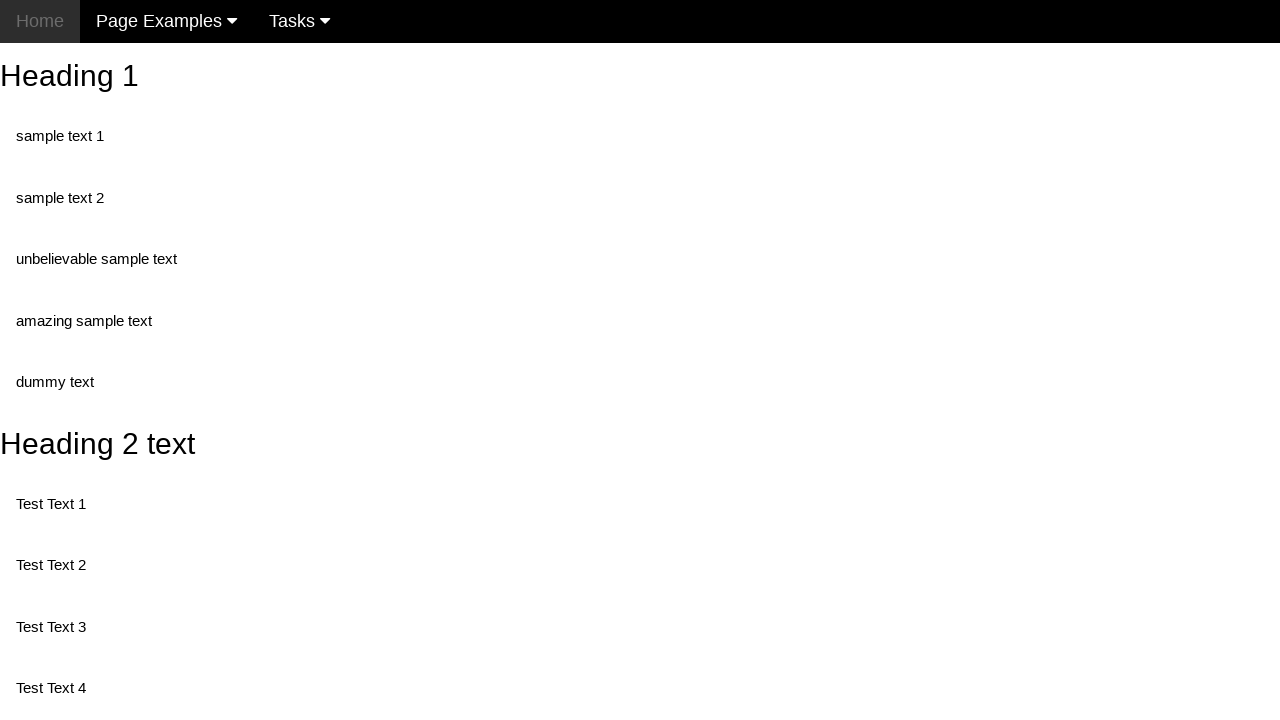

Located all elements with class 'test'
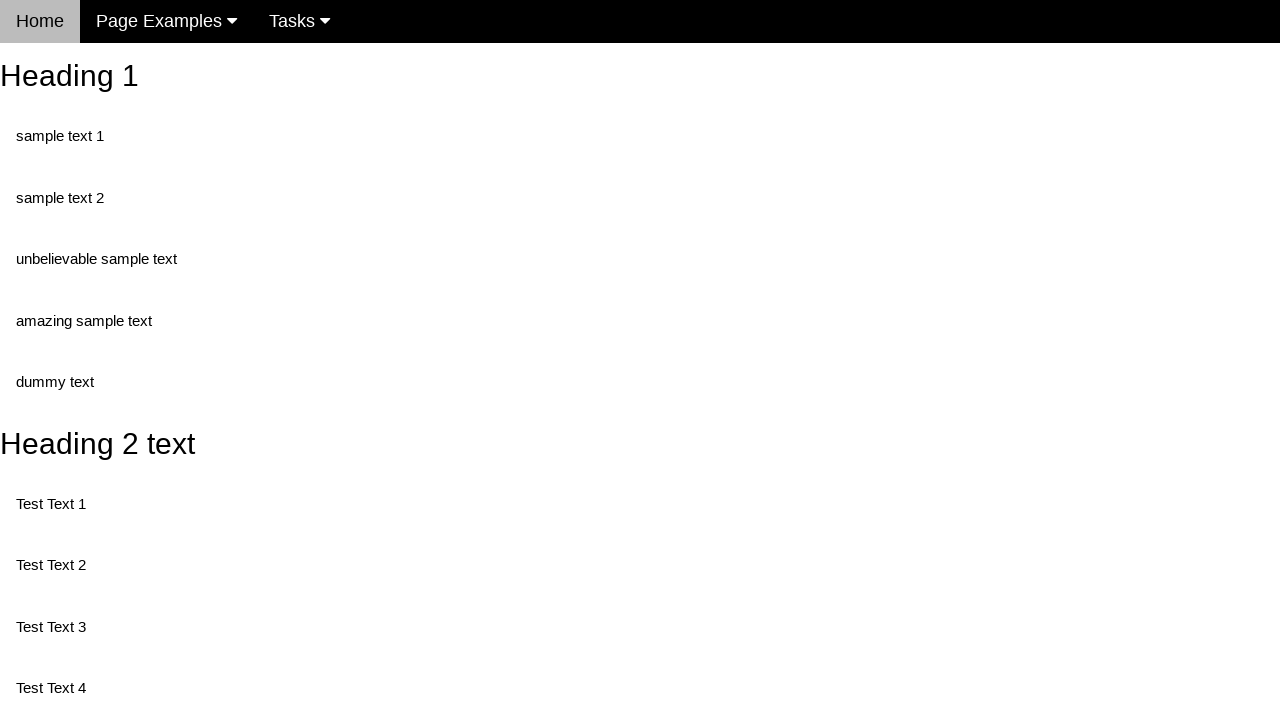

Waited for elements with class 'test' to be visible
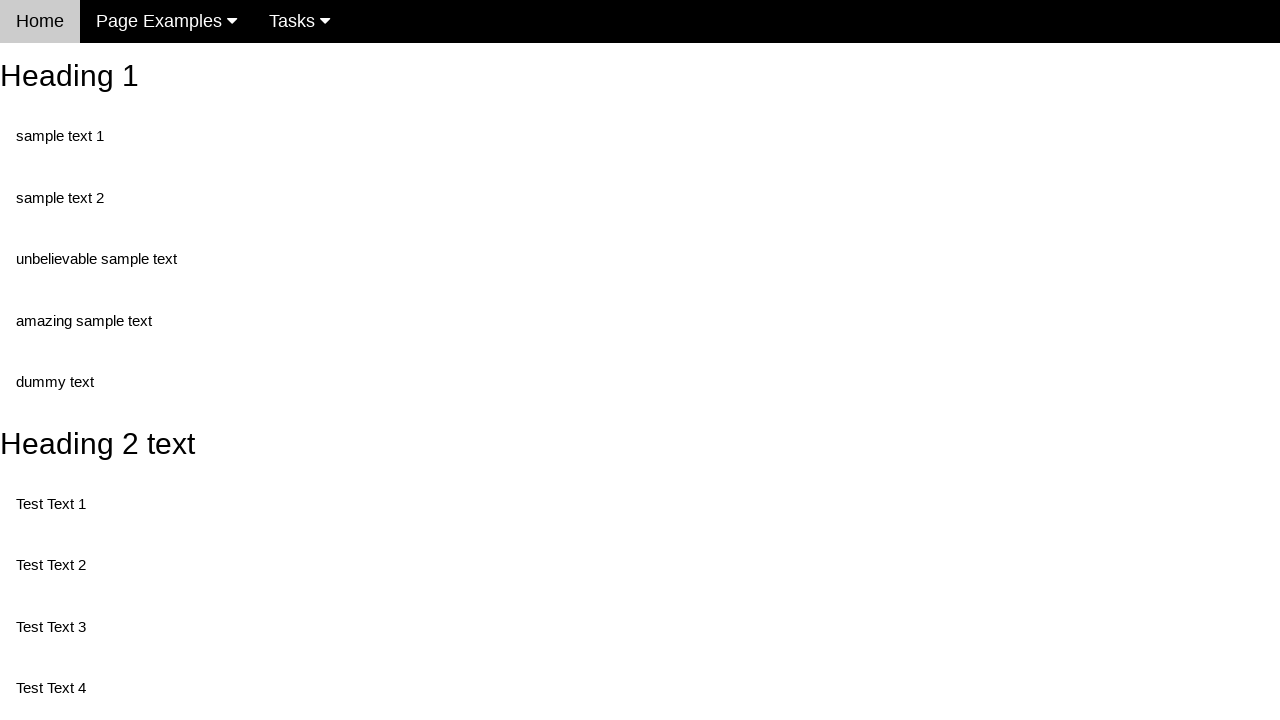

Retrieved count of elements: 5
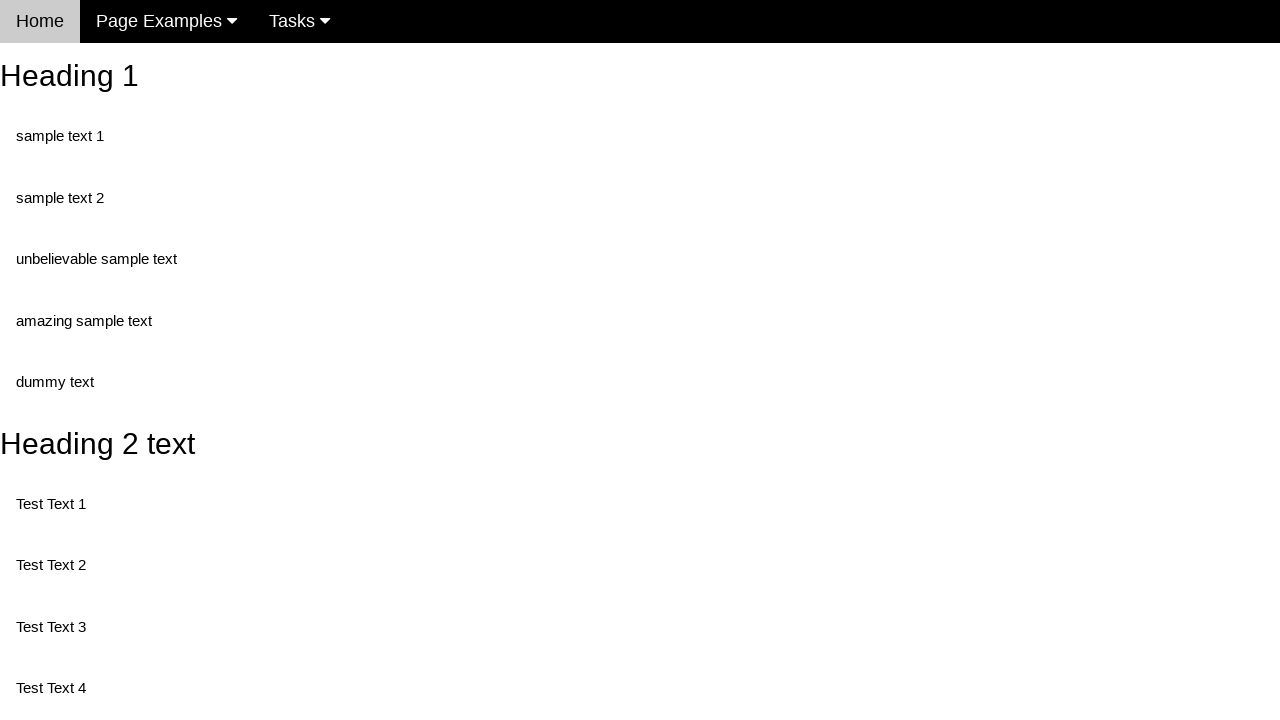

Retrieved text content from element 1: 'Test Text 1'
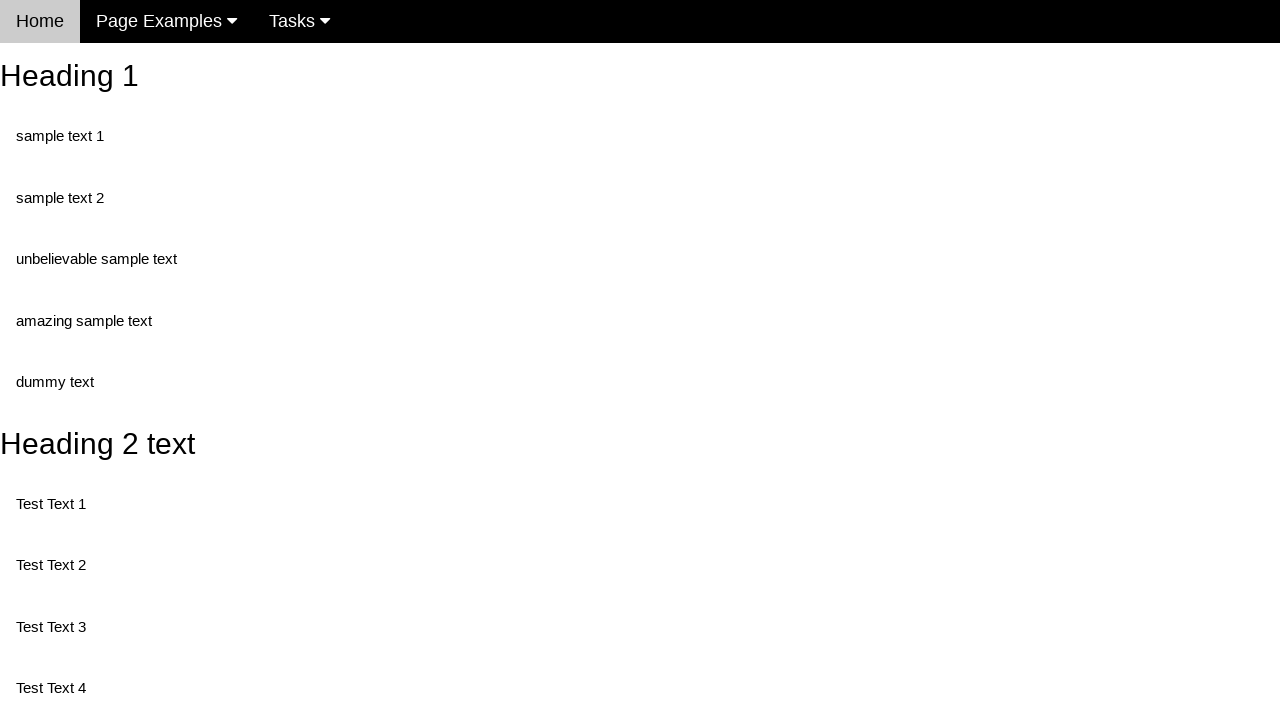

Retrieved text content from element 2: 'Test Text 3'
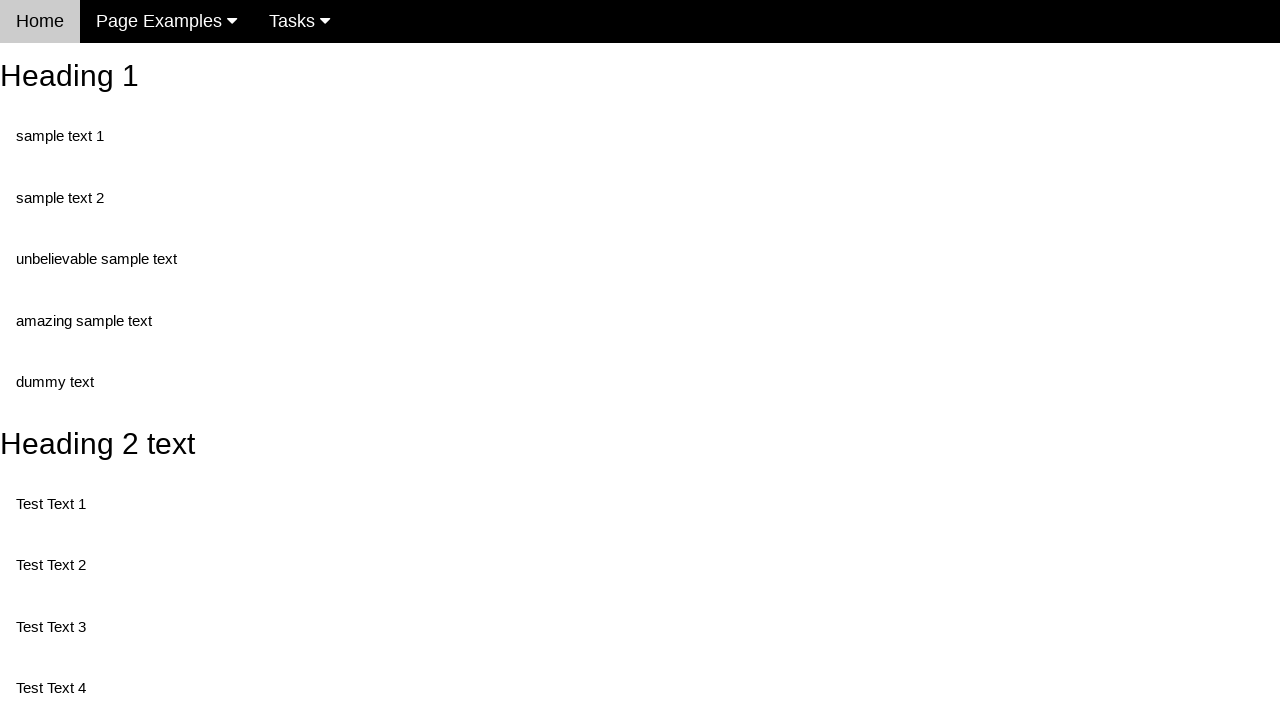

Retrieved text content from element 3: 'Test Text 4'
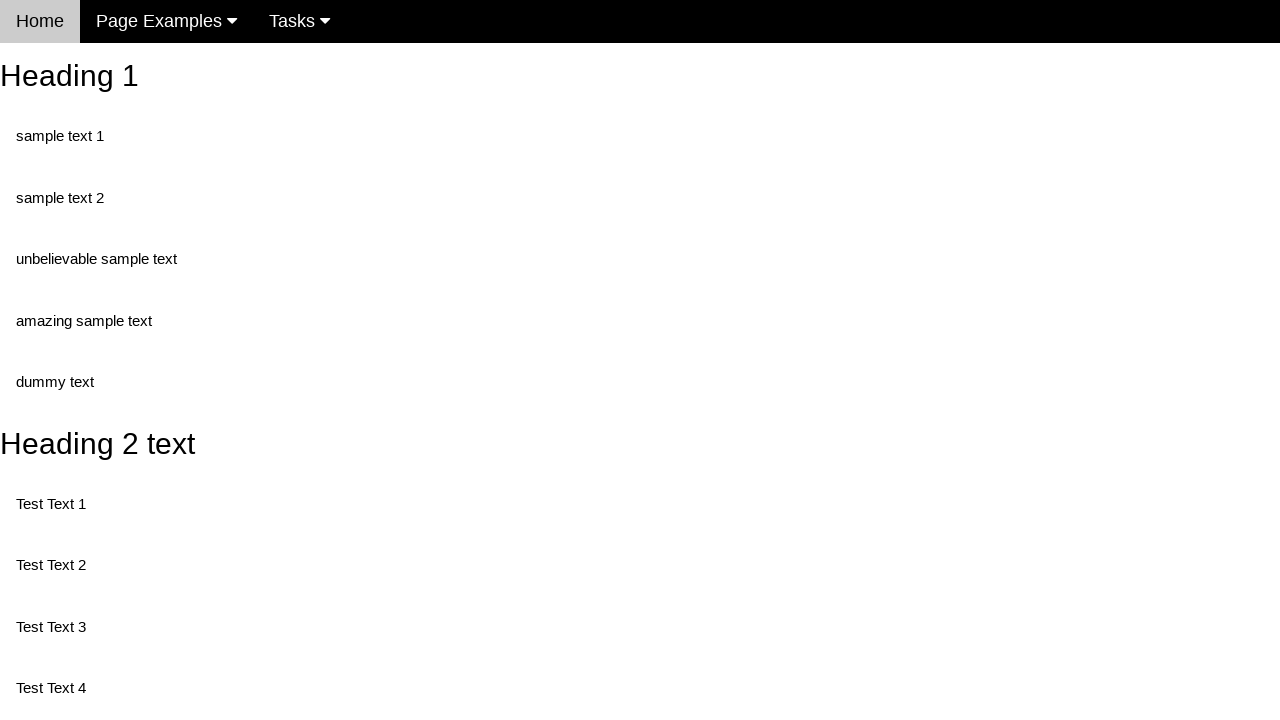

Retrieved text content from element 4: 'Test Text 5'
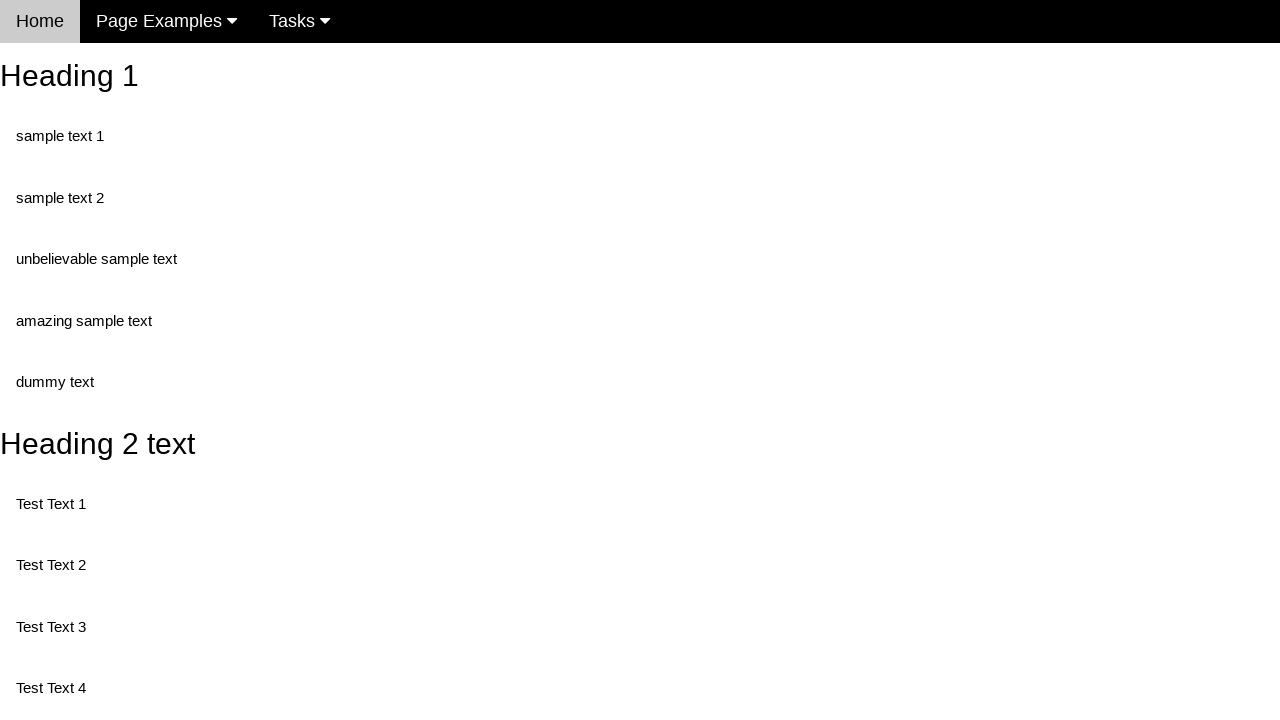

Retrieved text content from element 5: 'Test Text 6'
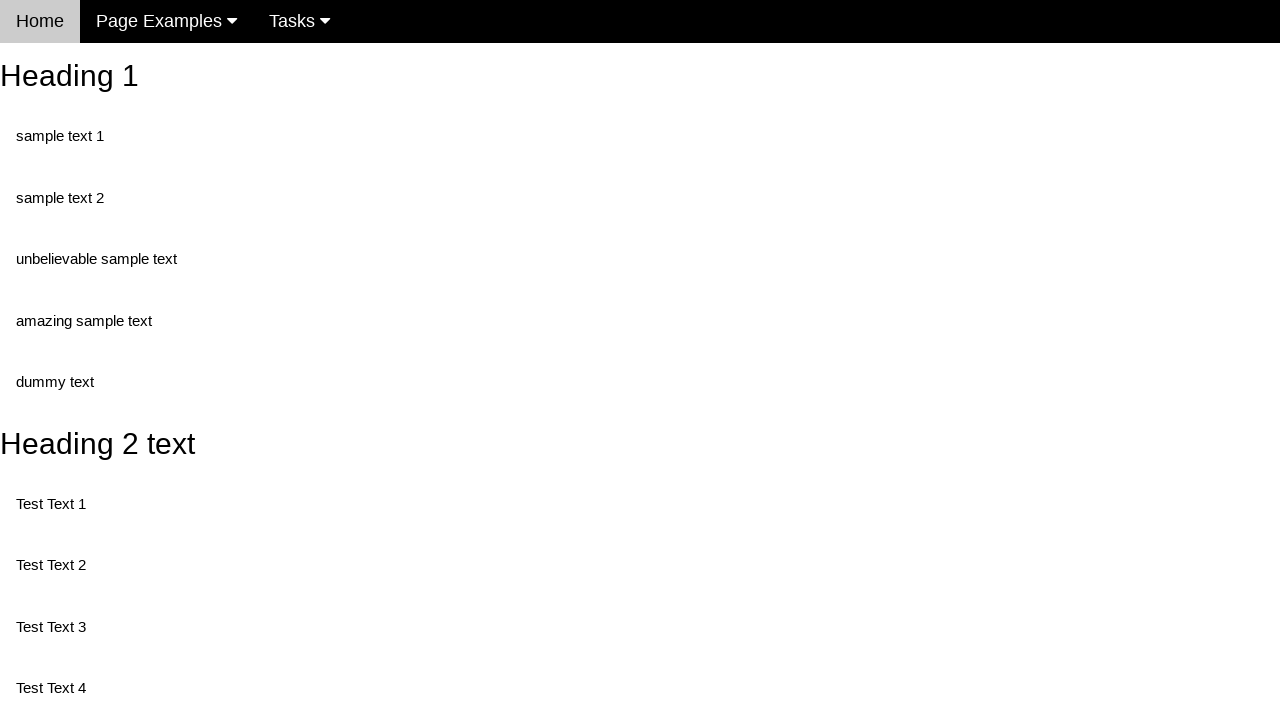

Retrieved text content from third element: 'Test Text 4'
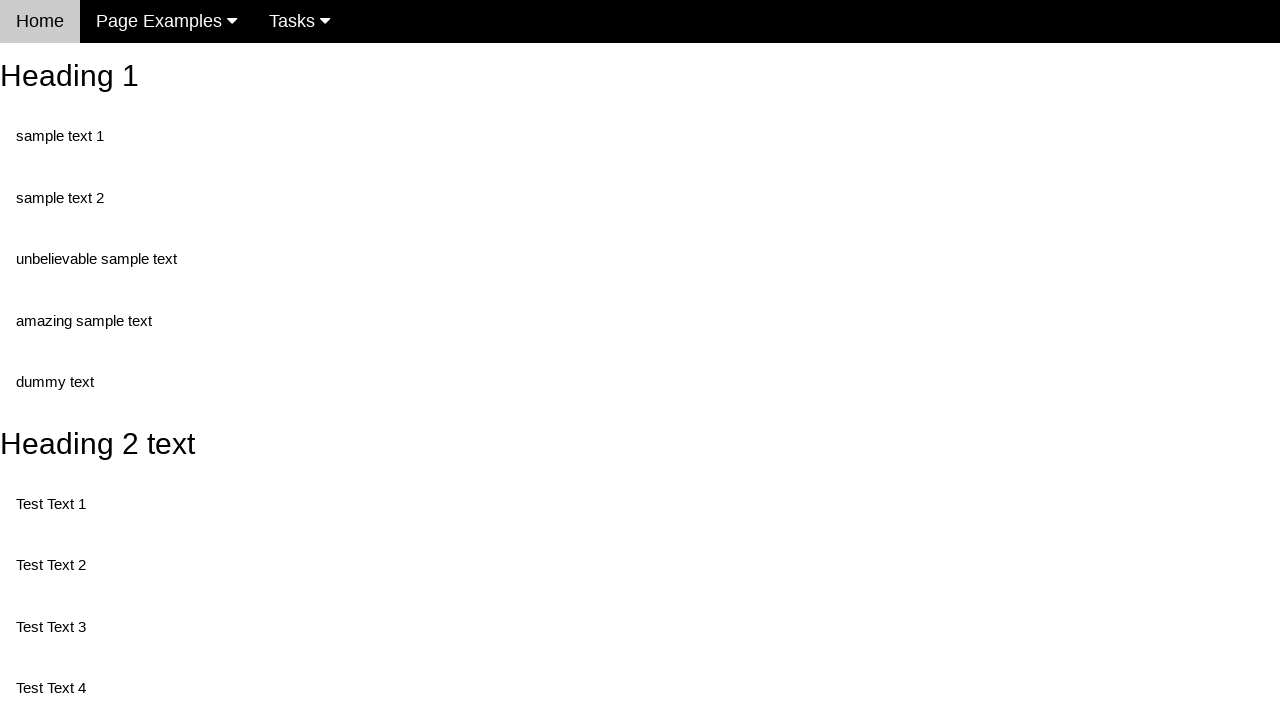

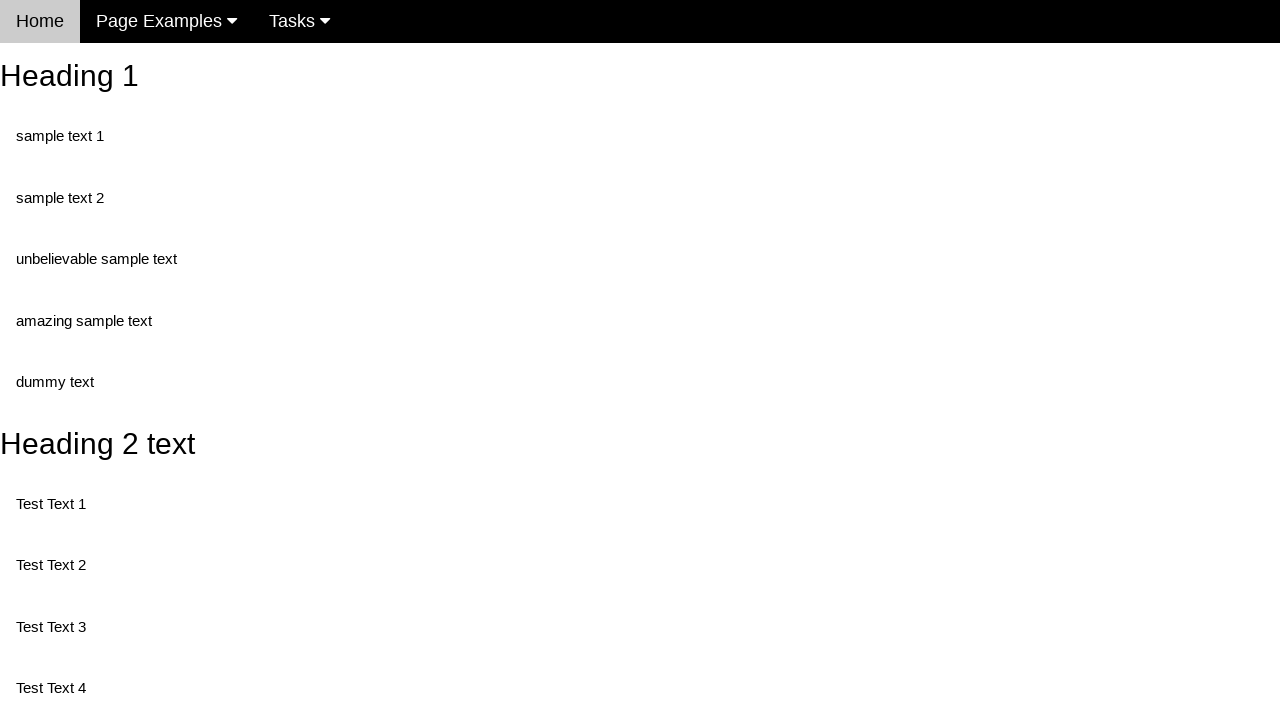